Verifies that clicking the 'Click Me' button displays the correct dynamic click message in the console

Starting URL: https://demoqa.com

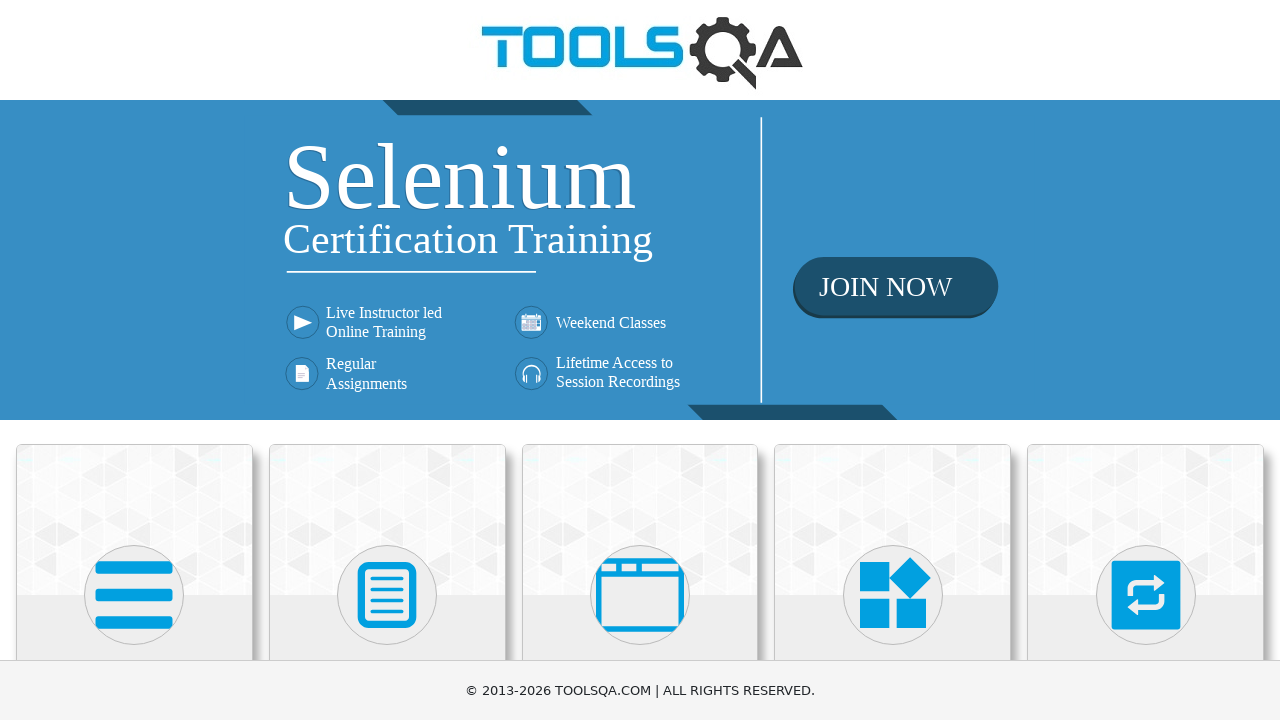

Clicked on Elements card at (134, 520) on div.card:has-text('Elements')
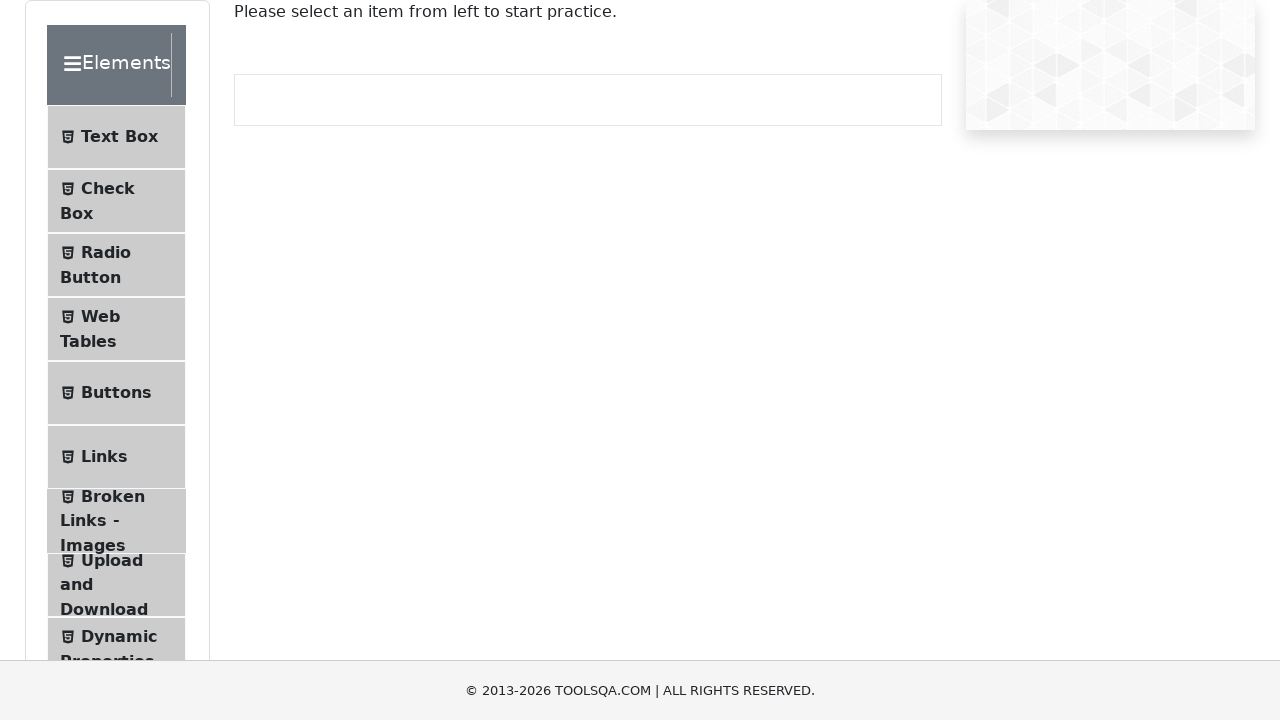

Clicked on Buttons menu item at (116, 393) on text=Buttons
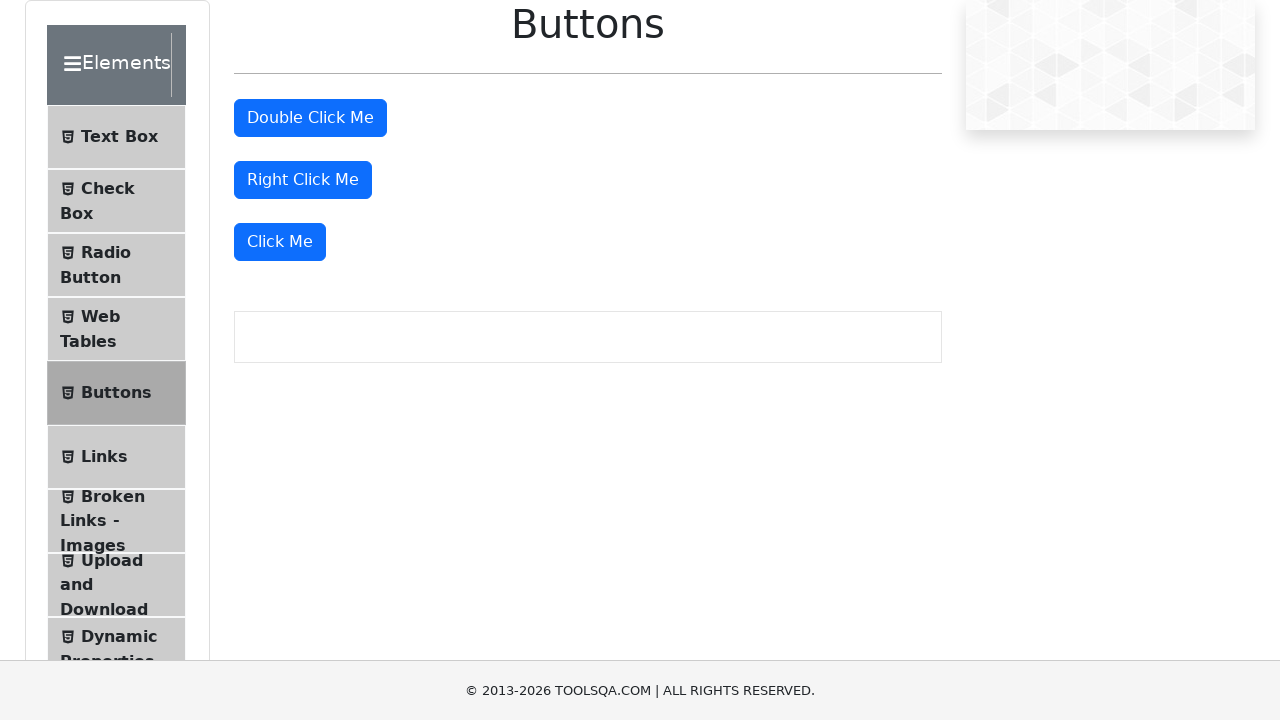

Clicked on 'Click Me' button at (280, 242) on button:has-text('Click Me'):not(#doubleClickBtn):not(#rightClickBtn)
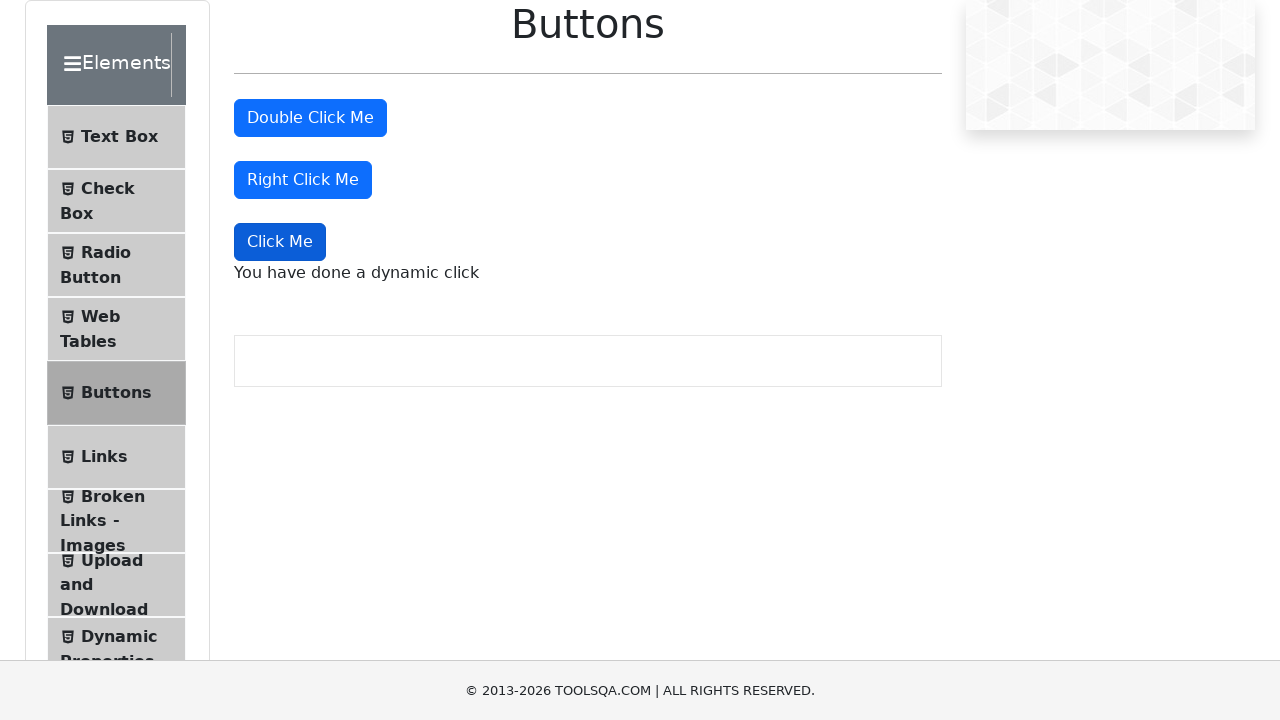

Verified dynamic click message 'You have done a dynamic click' appeared in the DOM
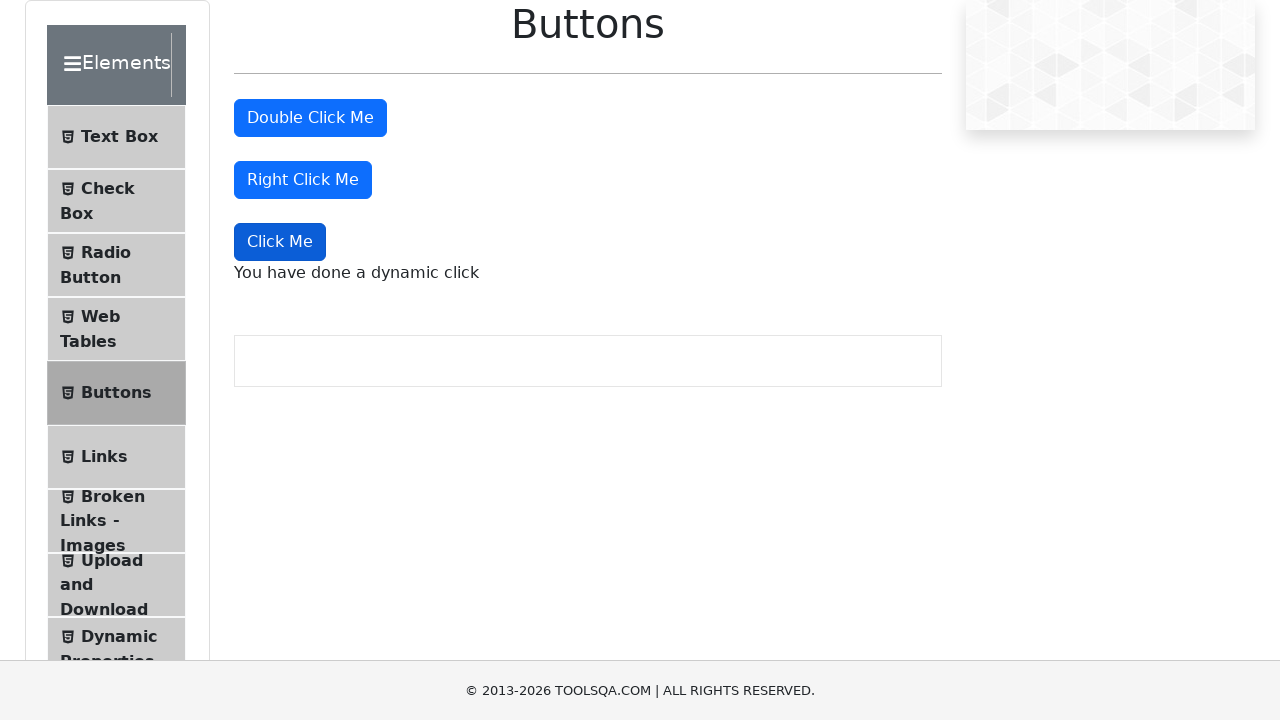

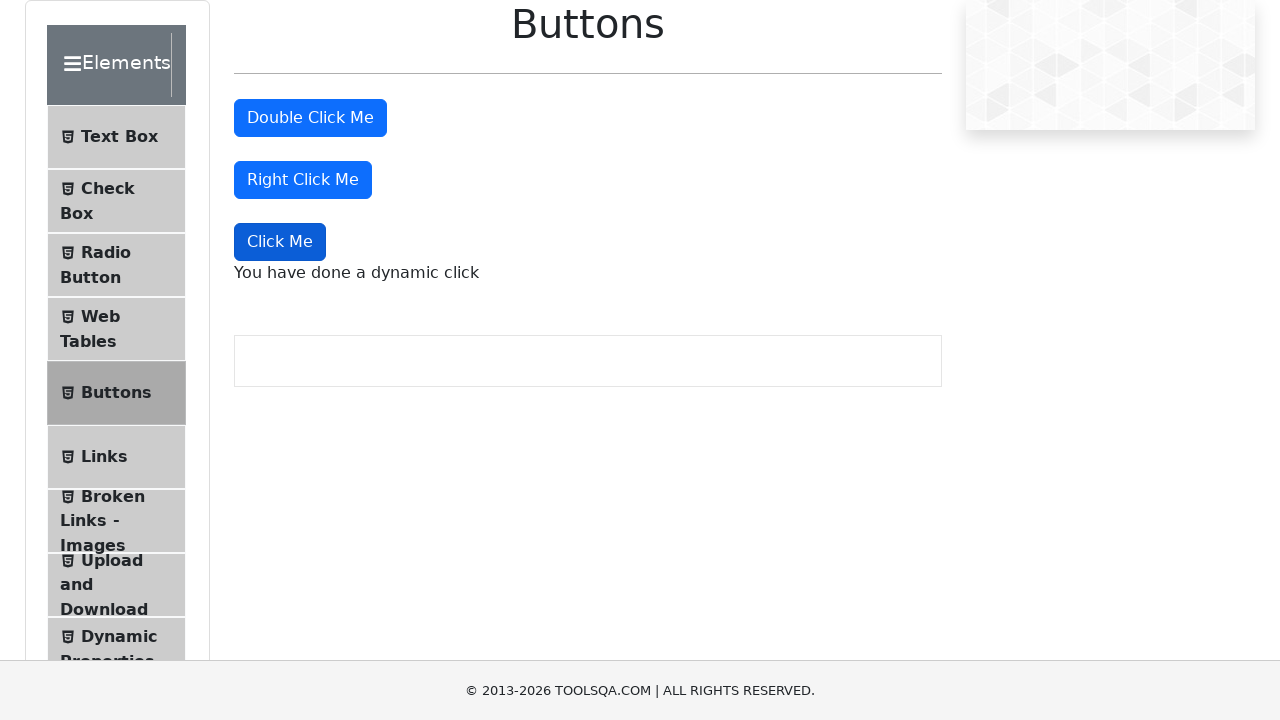